Tests that selecting 'Bread' category filters items and updates the URL with the correct category parameter

Starting URL: https://agular-test-shop-cb70d.firebaseapp.com/

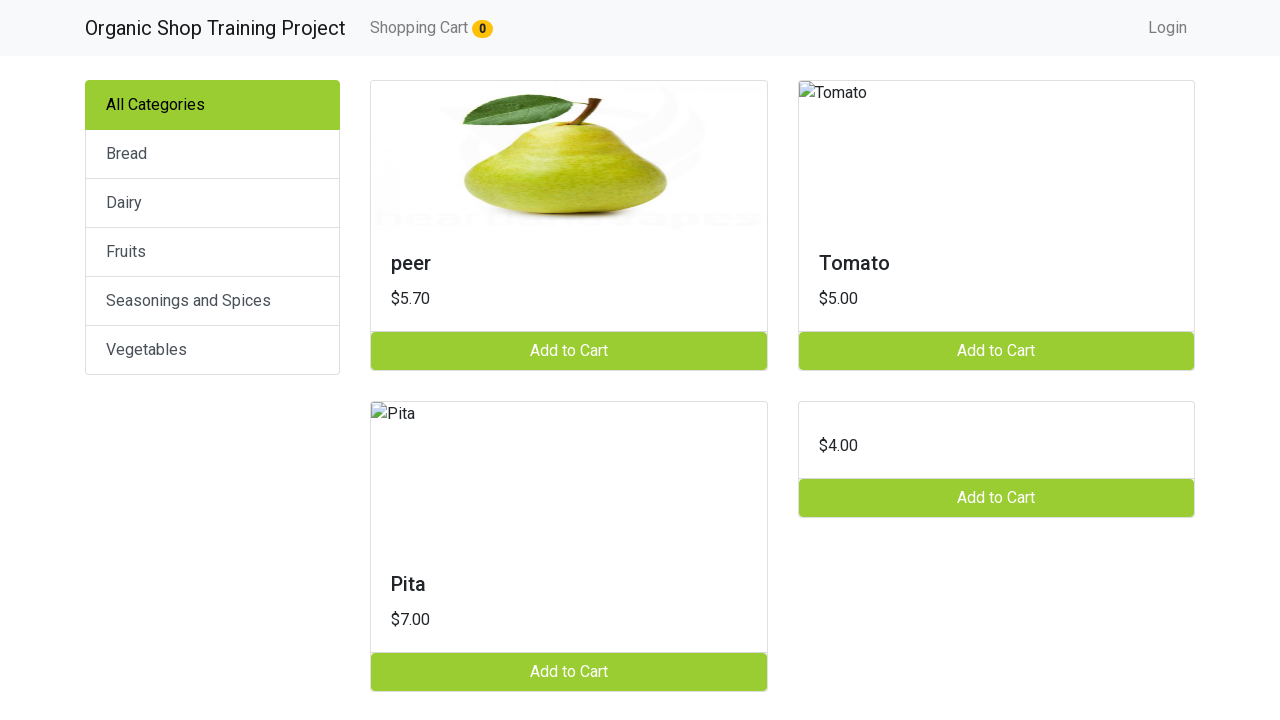

Clicked on the Bread category link at (212, 154) on text=Bread
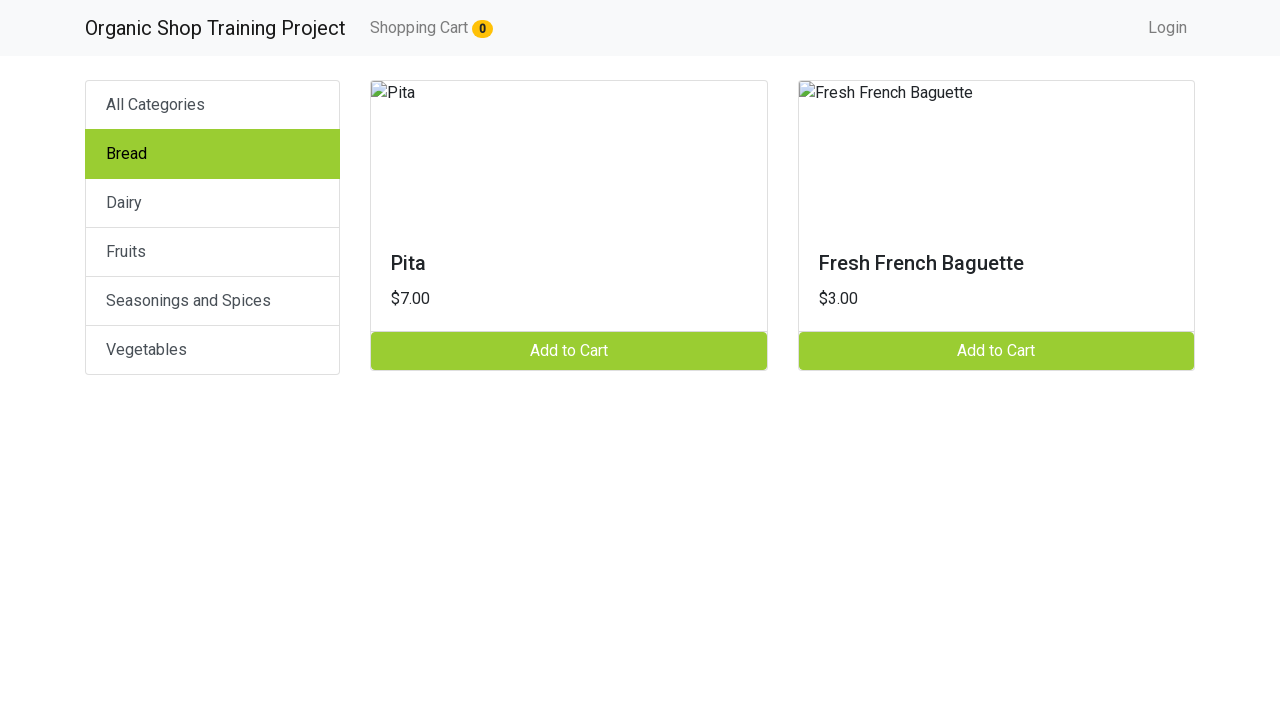

Waited for URL to update with category=bread parameter
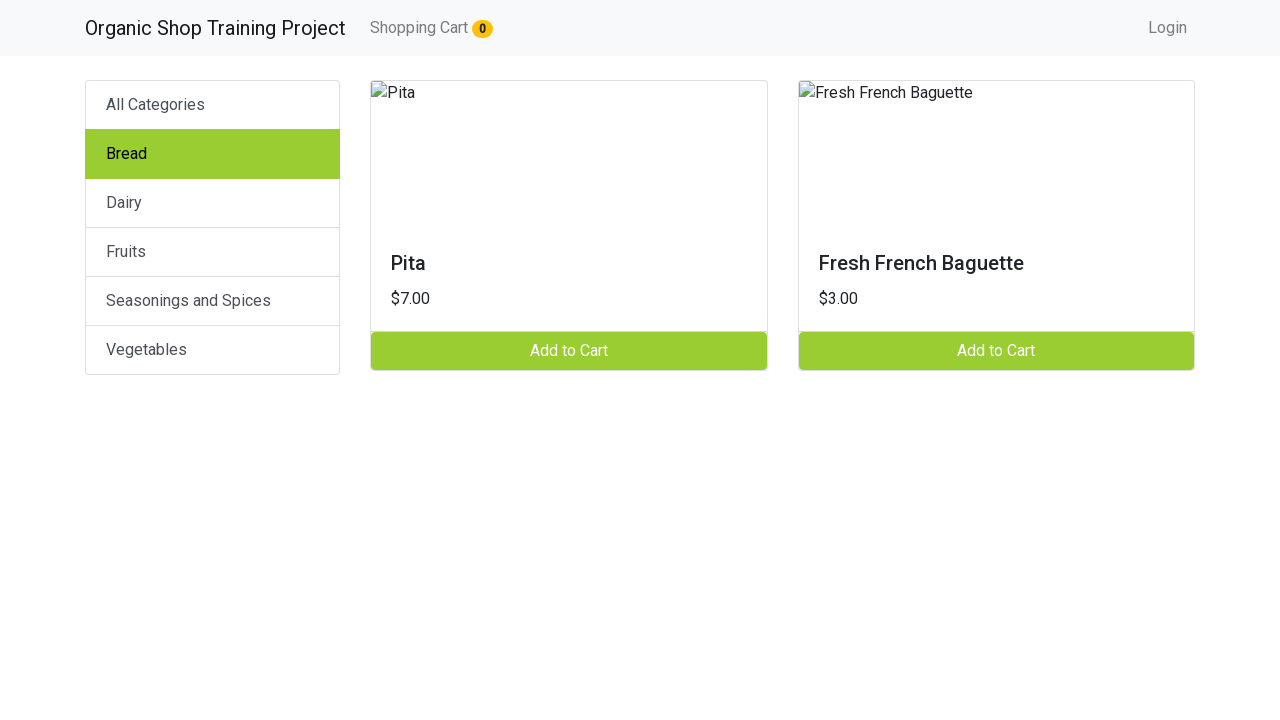

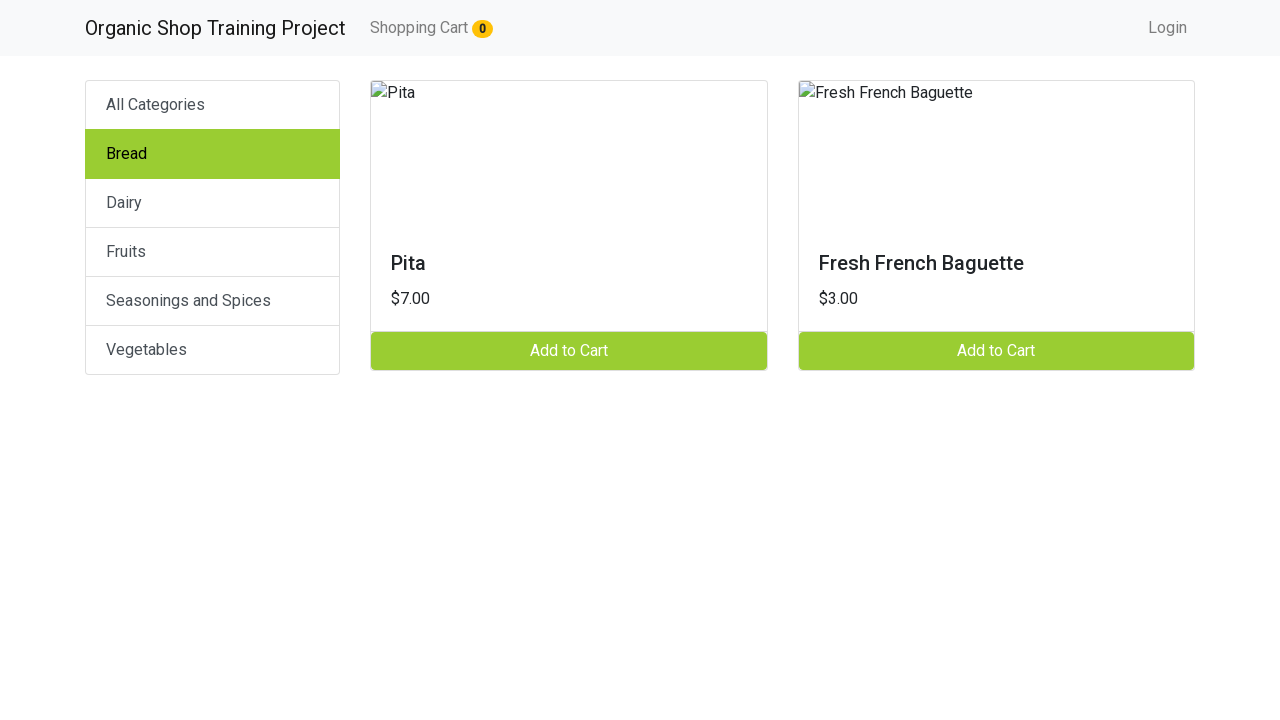